Navigates to DemoQA homepage and clicks on the "Elements" card from the list of tool cards

Starting URL: https://demoqa.com/

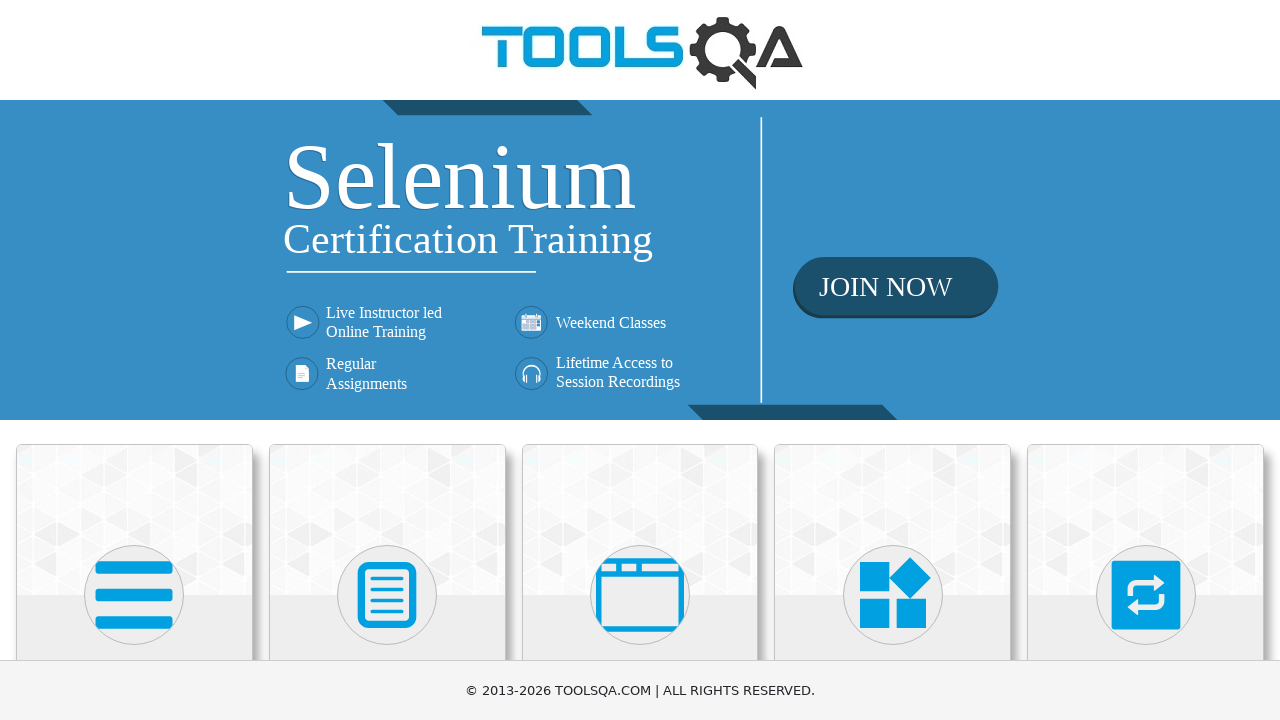

Navigated to DemoQA homepage
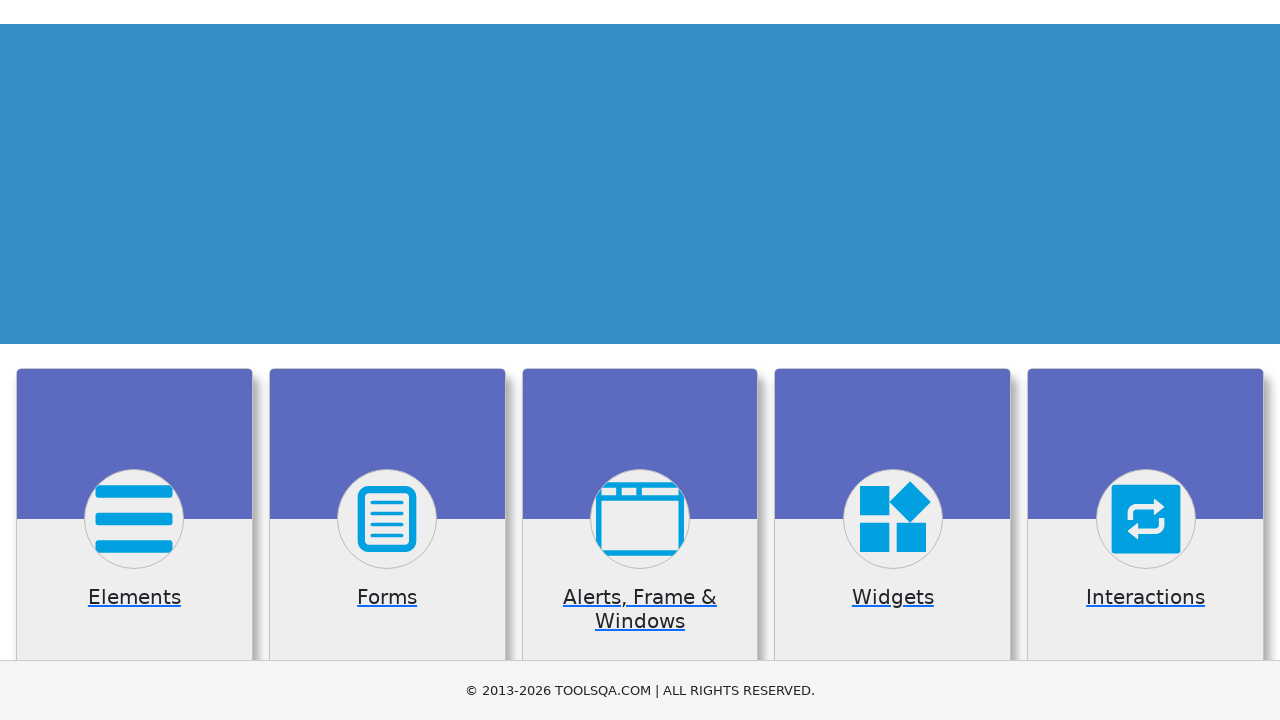

Tool cards loaded and became visible
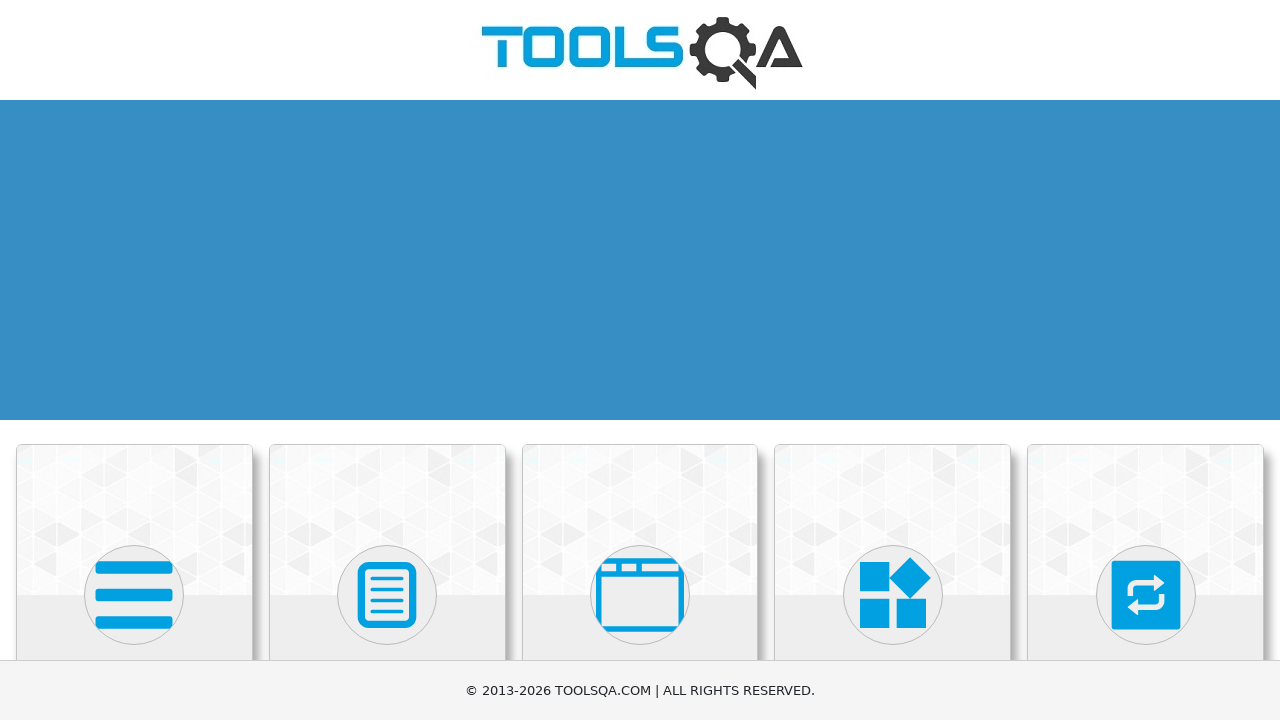

Found 6 tool cards on the page
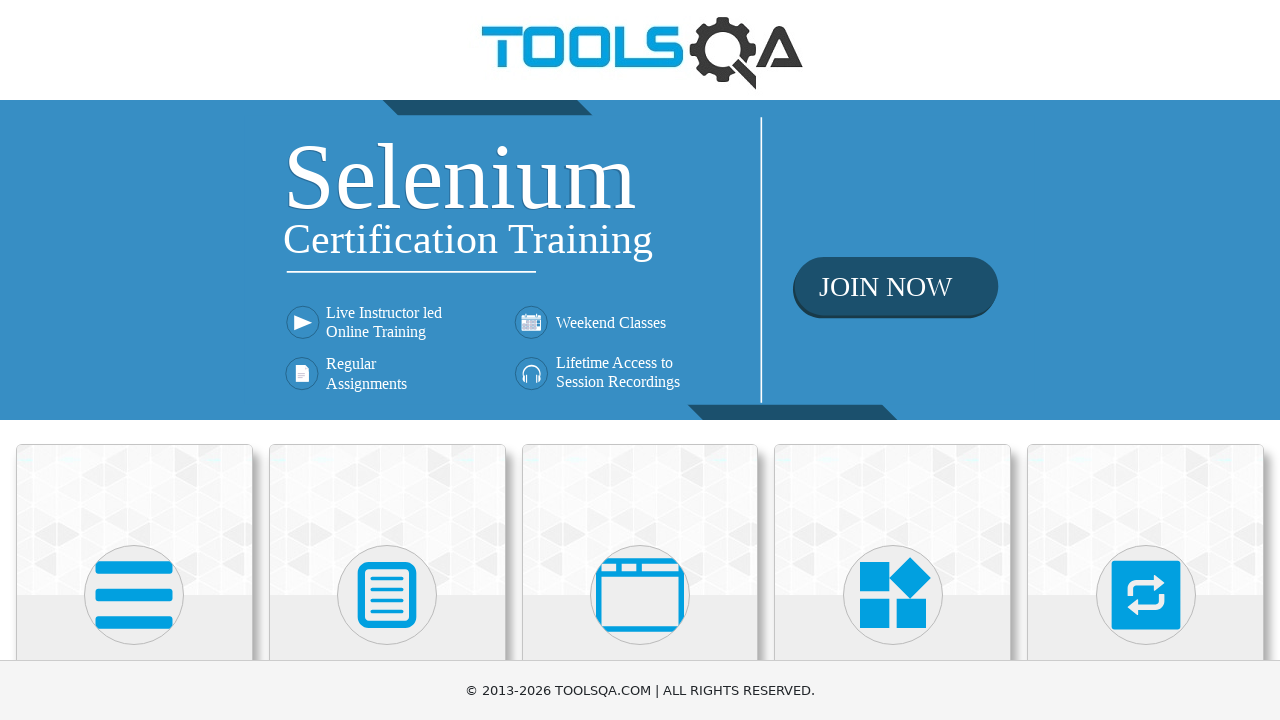

Navigation to Elements page completed, network idle
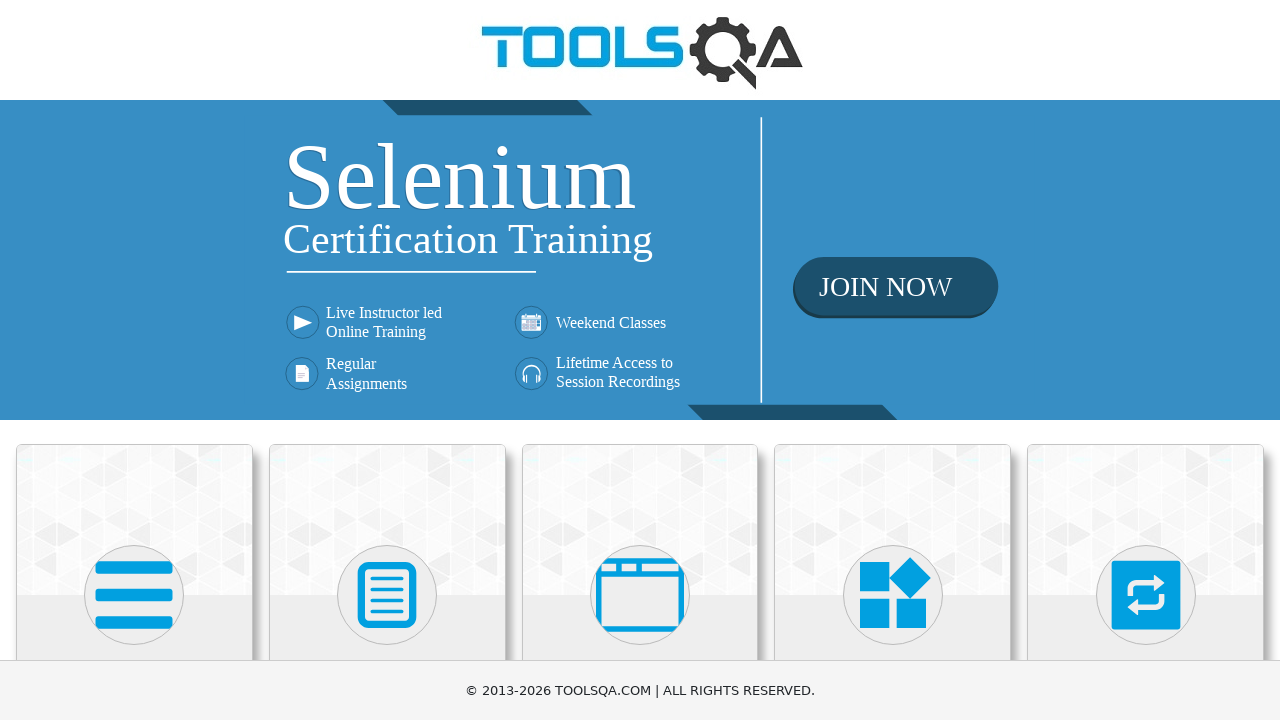

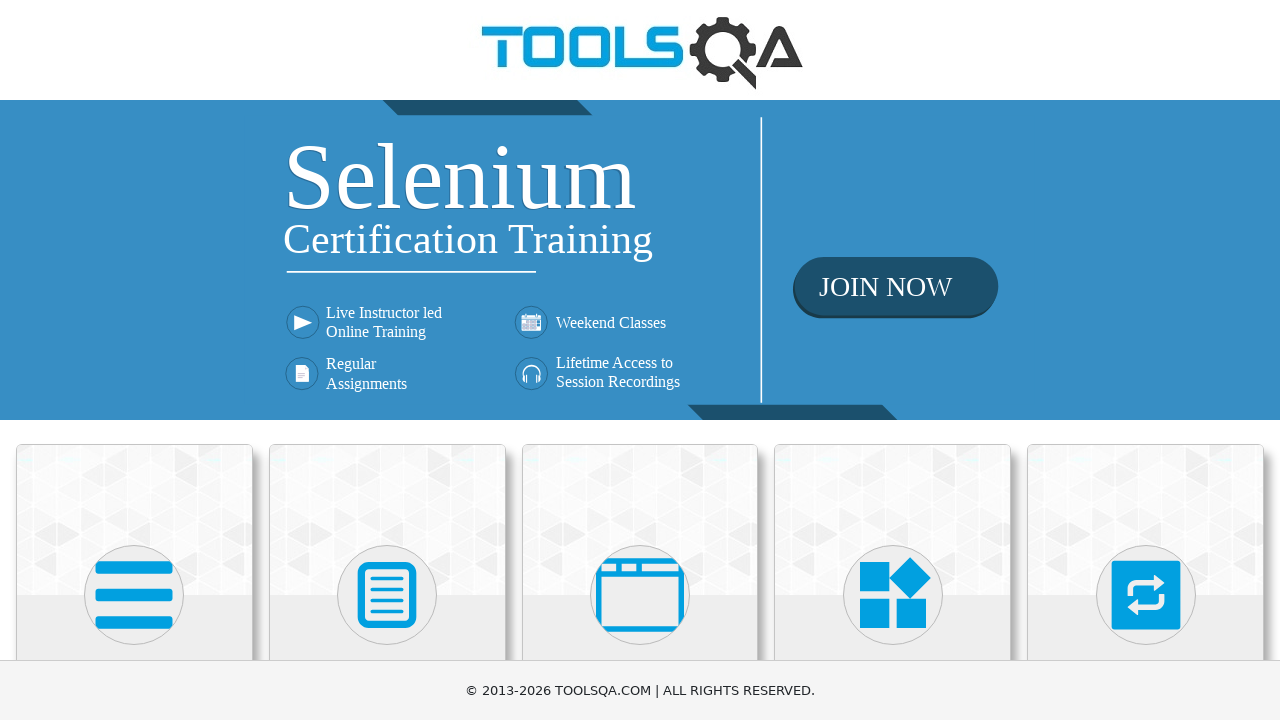